Tests interaction between checkboxes, dropdown selection, and alert validation by iterating through checkbox options, selecting matching dropdown values, and verifying alert messages

Starting URL: https://www.rahulshettyacademy.com/AutomationPractice/

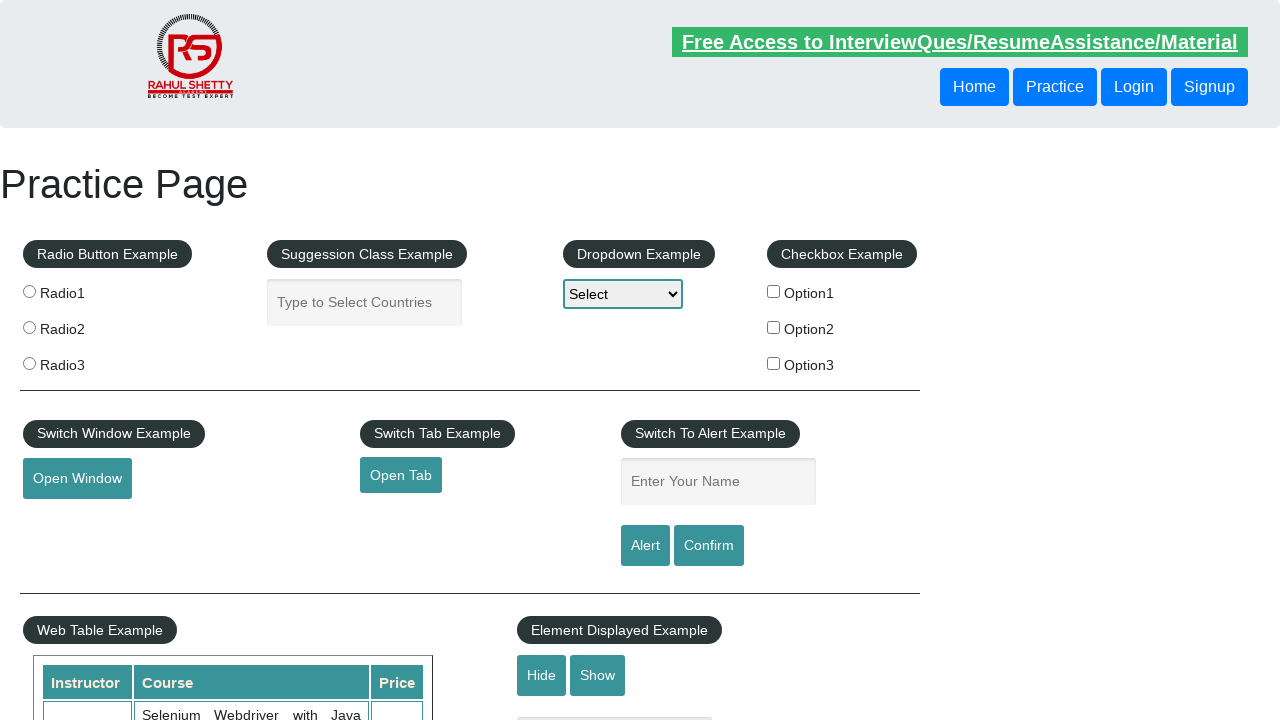

Navigated to AssignmentScope test page
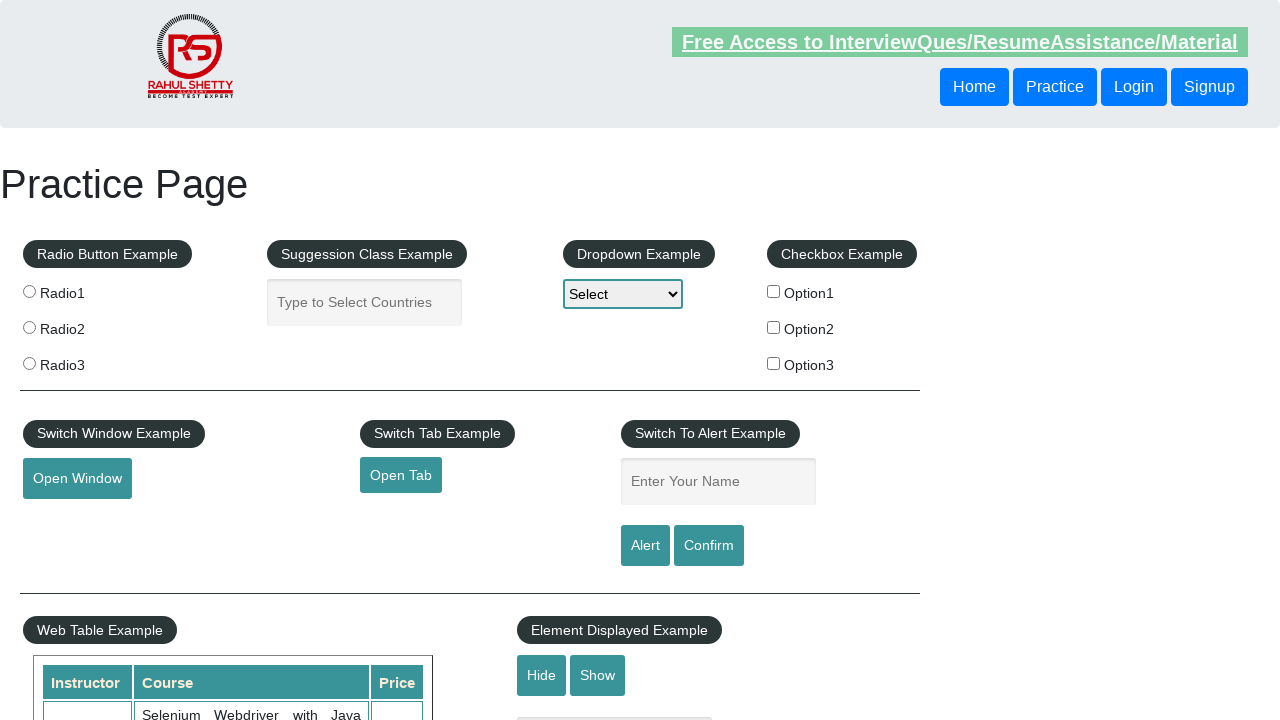

Retrieved all checkbox labels from checkbox-example section
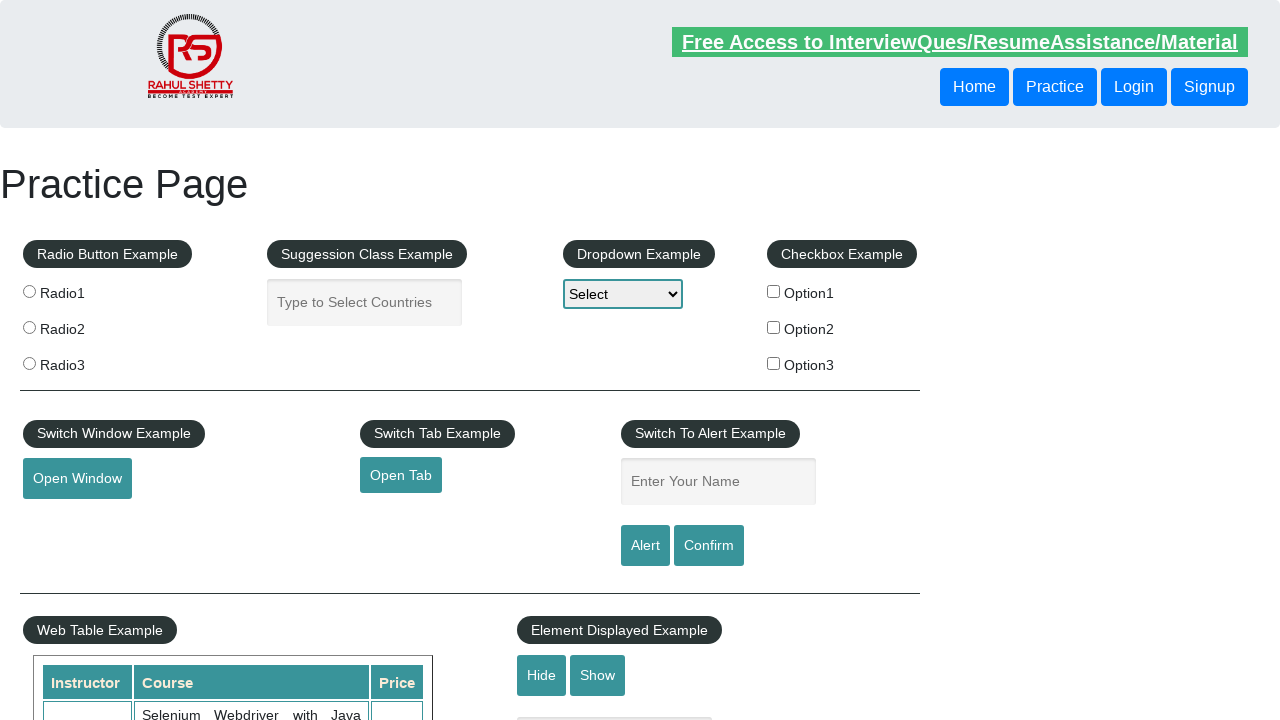

Retrieved all dropdown options from dropdown-class-example
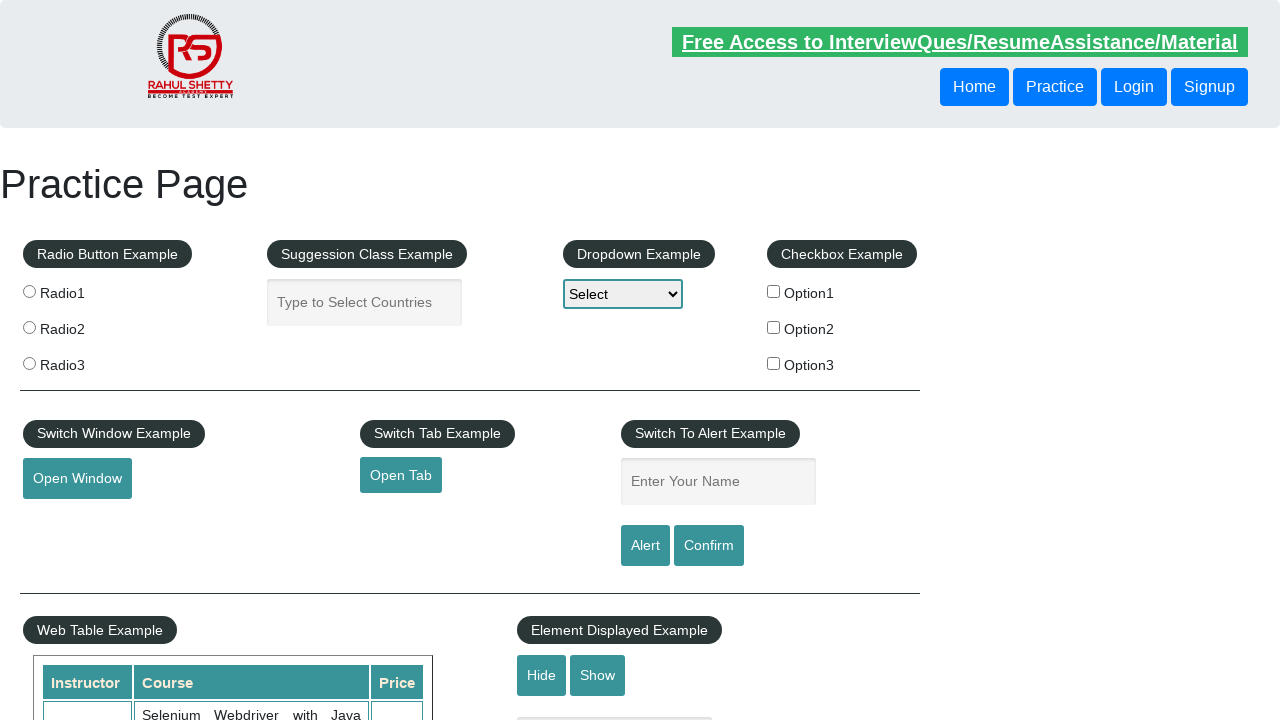

Extracted checkbox label text: '
                     Option1
                '
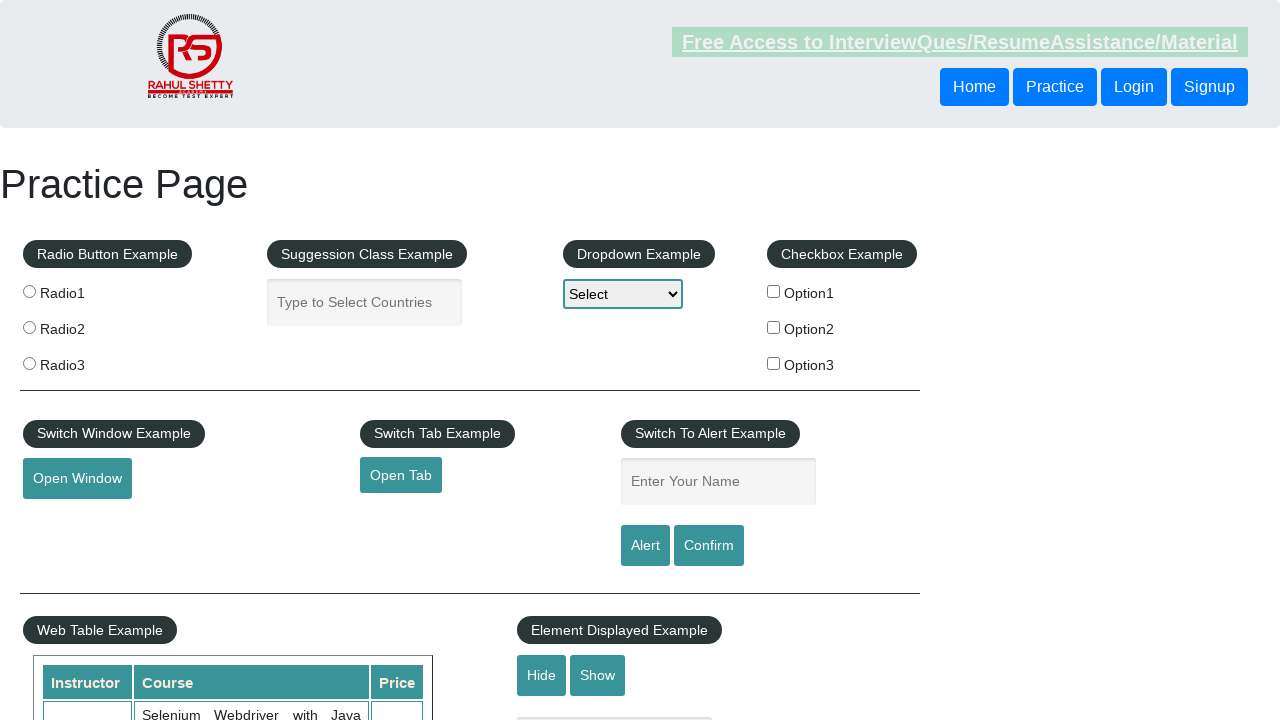

Clicked checkbox for '
                     Option1
                ' at (842, 293) on xpath=//div[@id='checkbox-example']//label >> nth=0
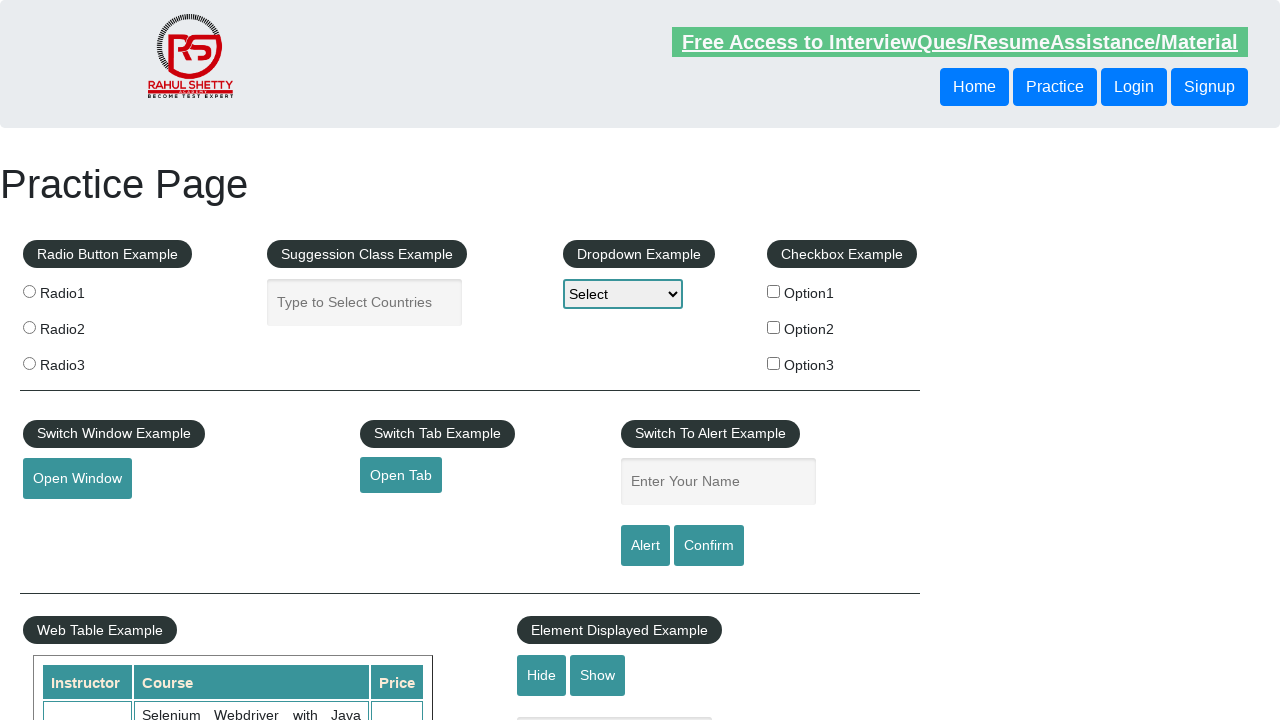

Filled name field with '
                     Option1
                ' on //input[@id='name']
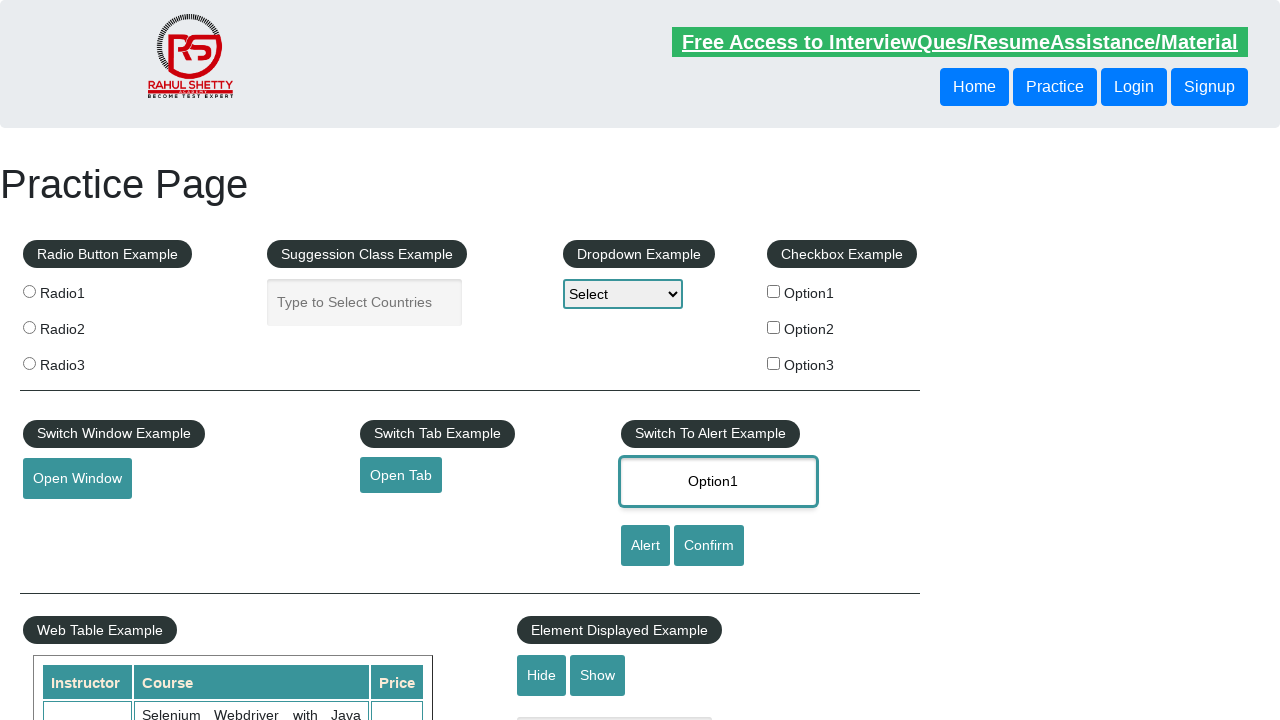

Clicked alert button for '
                     Option1
                ' at (645, 546) on xpath=//input[@id='alertbtn']
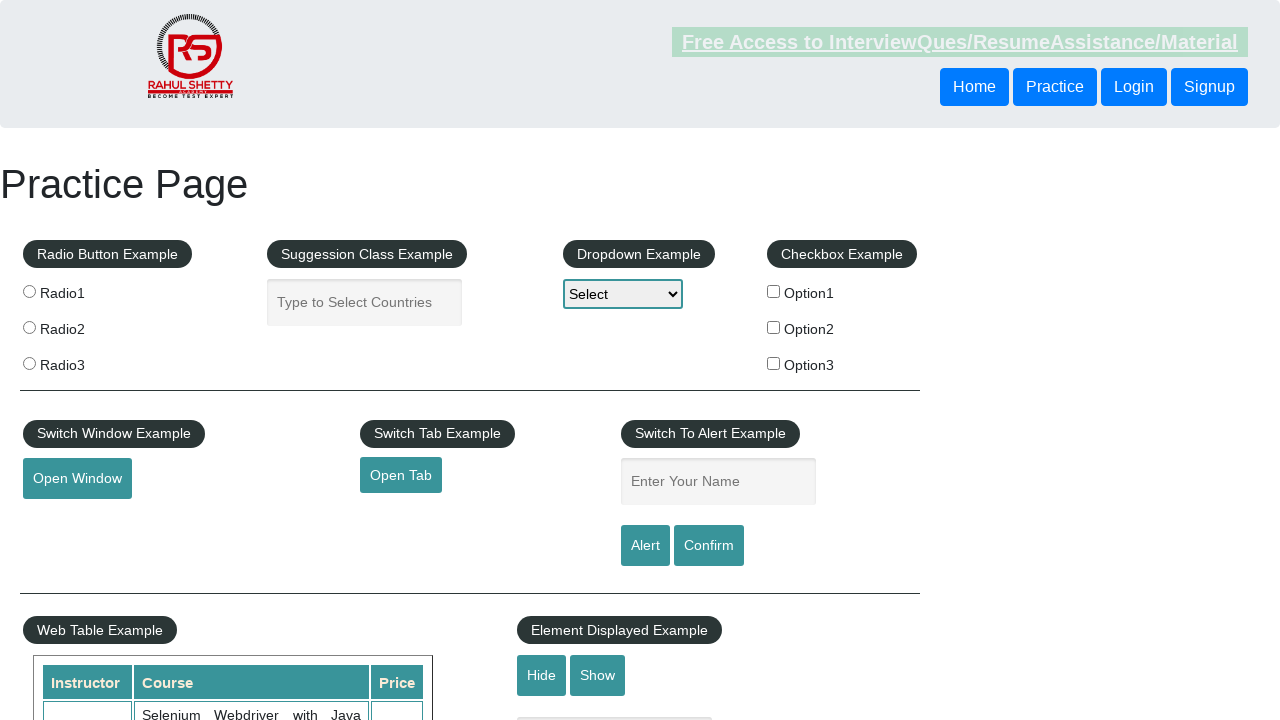

Alert dialog accepted for '
                     Option1
                '
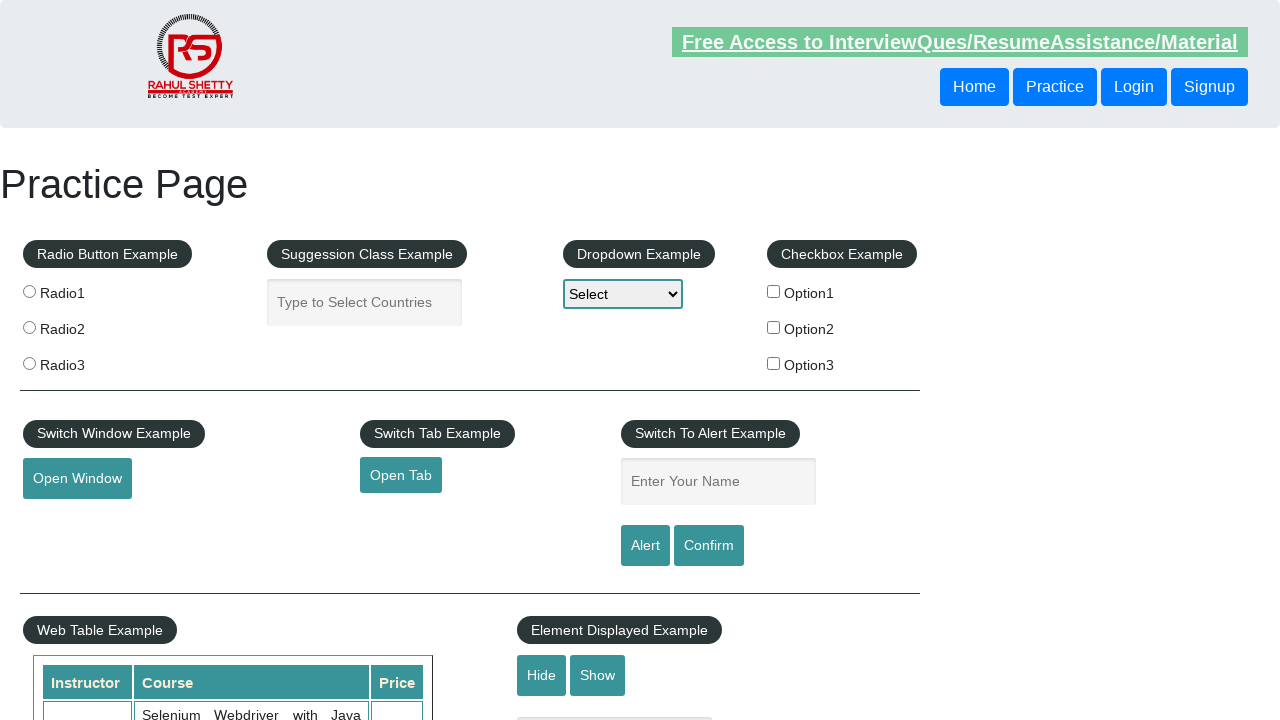

Waited 500ms for alert handling to complete
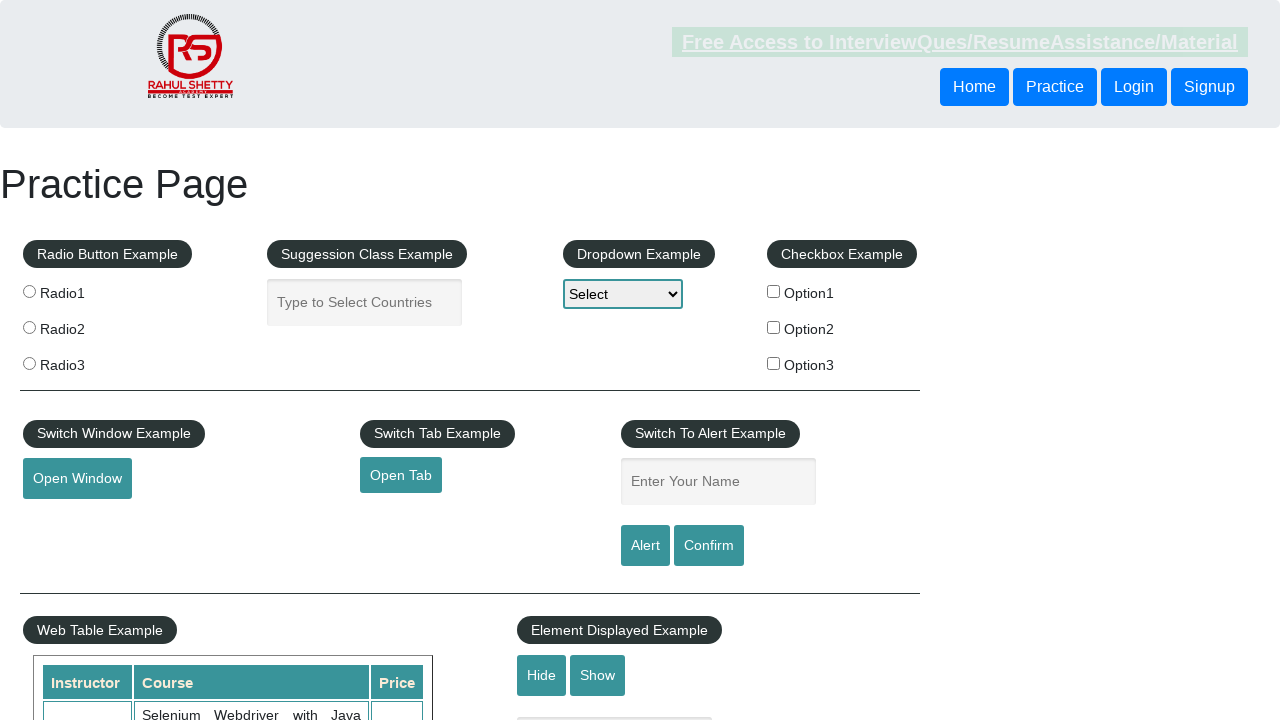

Extracted checkbox label text: '
                     Option2
                '
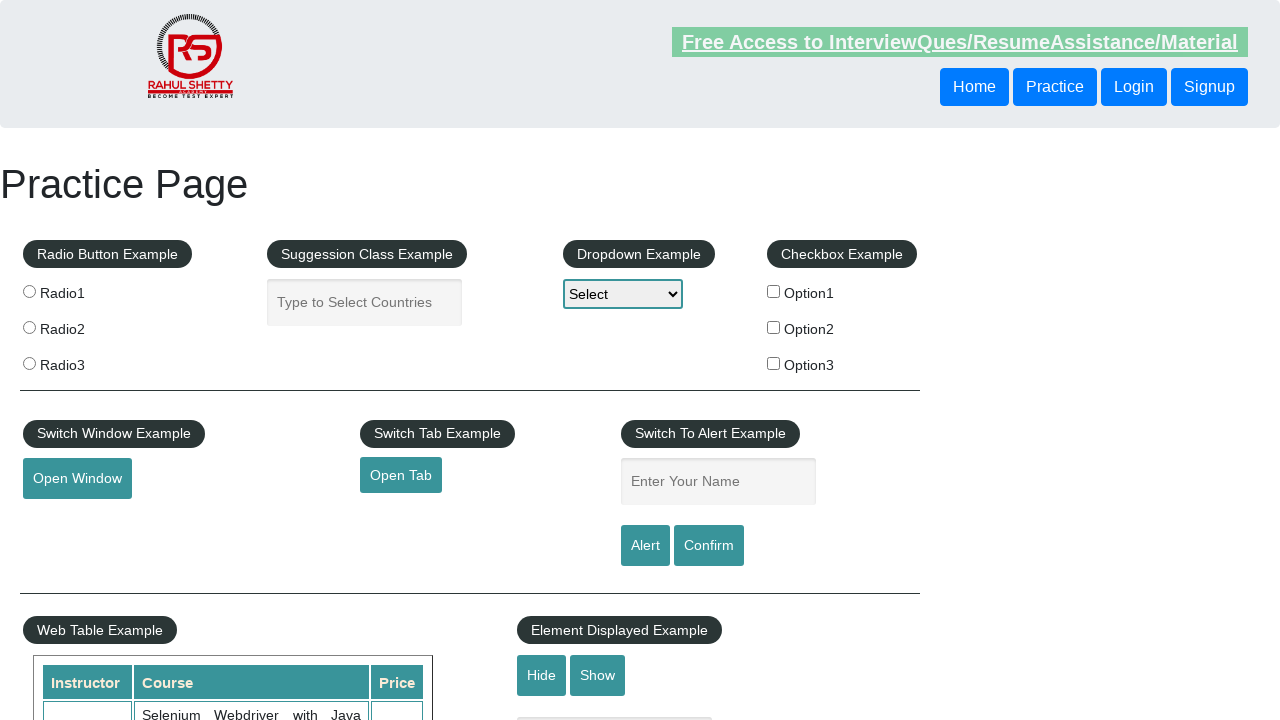

Clicked checkbox for '
                     Option2
                ' at (842, 329) on xpath=//div[@id='checkbox-example']//label >> nth=1
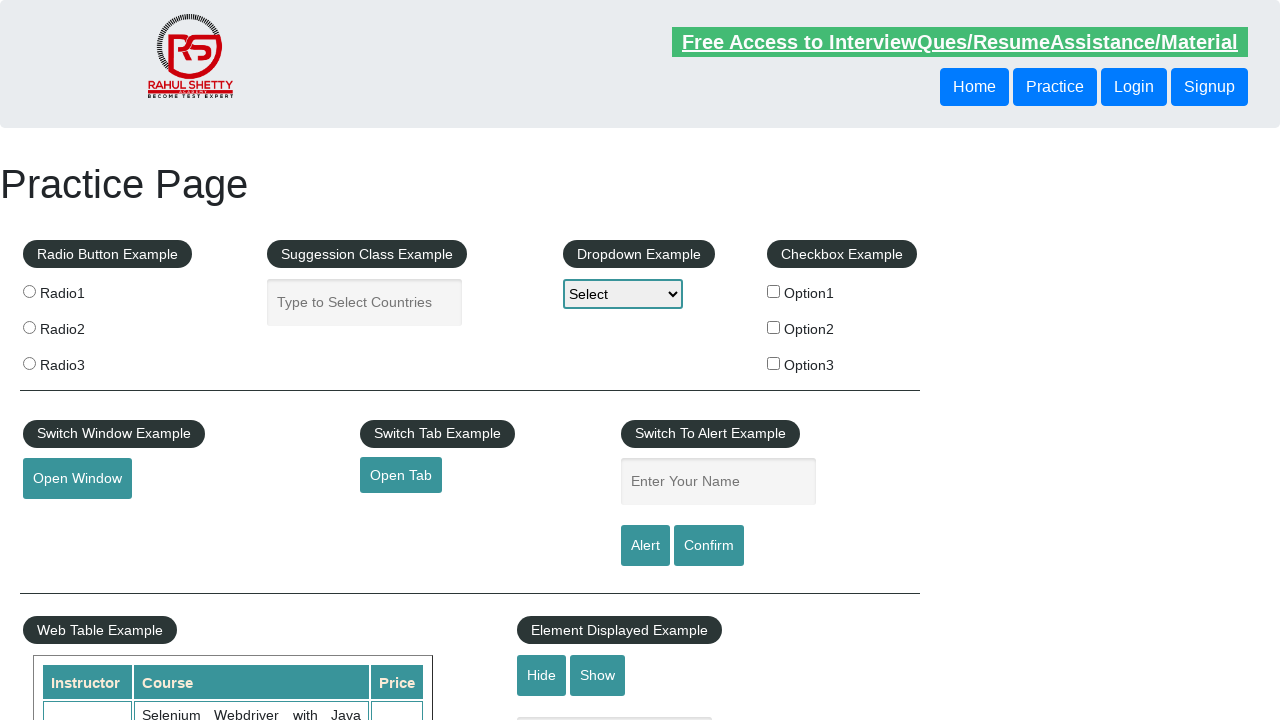

Filled name field with '
                     Option2
                ' on //input[@id='name']
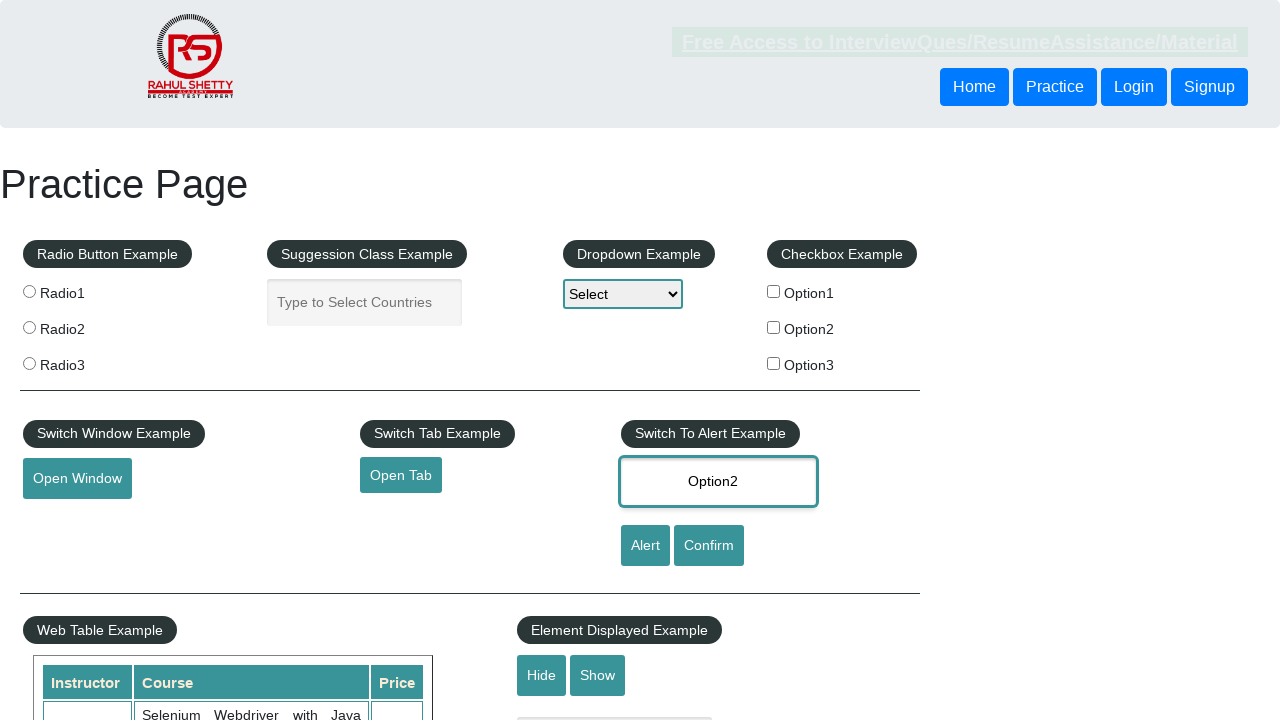

Clicked alert button for '
                     Option2
                ' at (645, 546) on xpath=//input[@id='alertbtn']
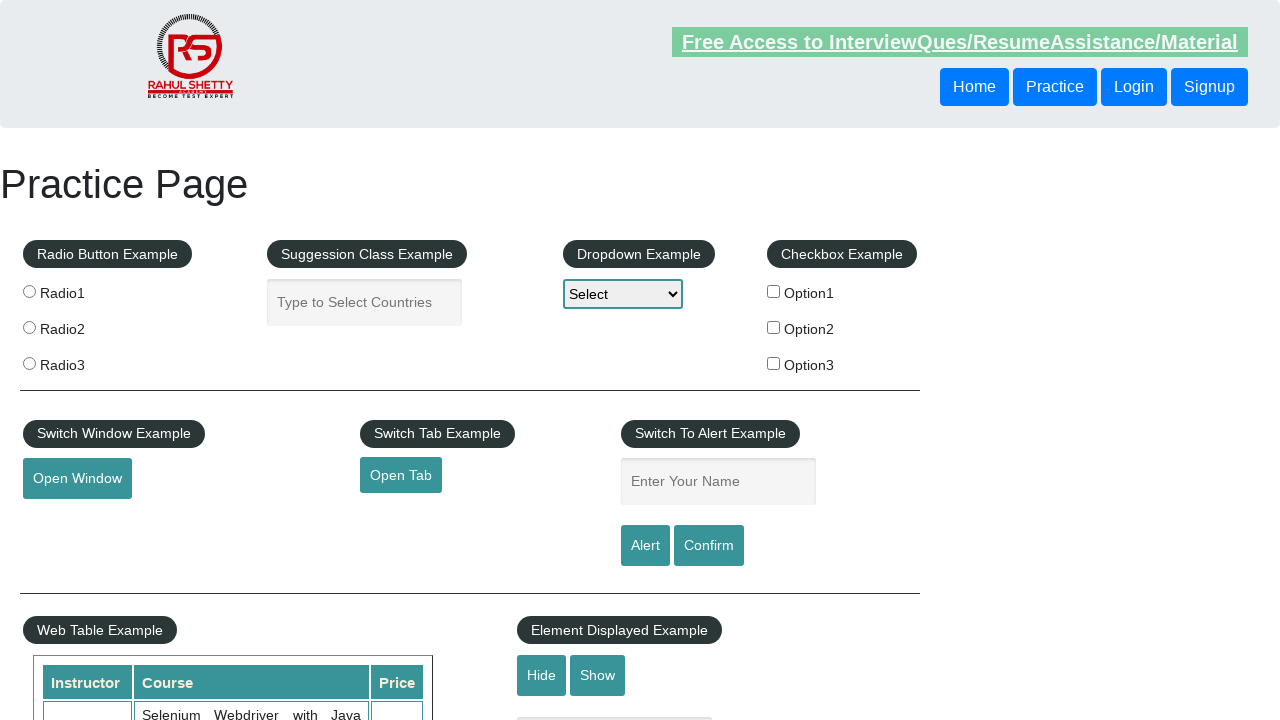

Alert dialog accepted for '
                     Option2
                '
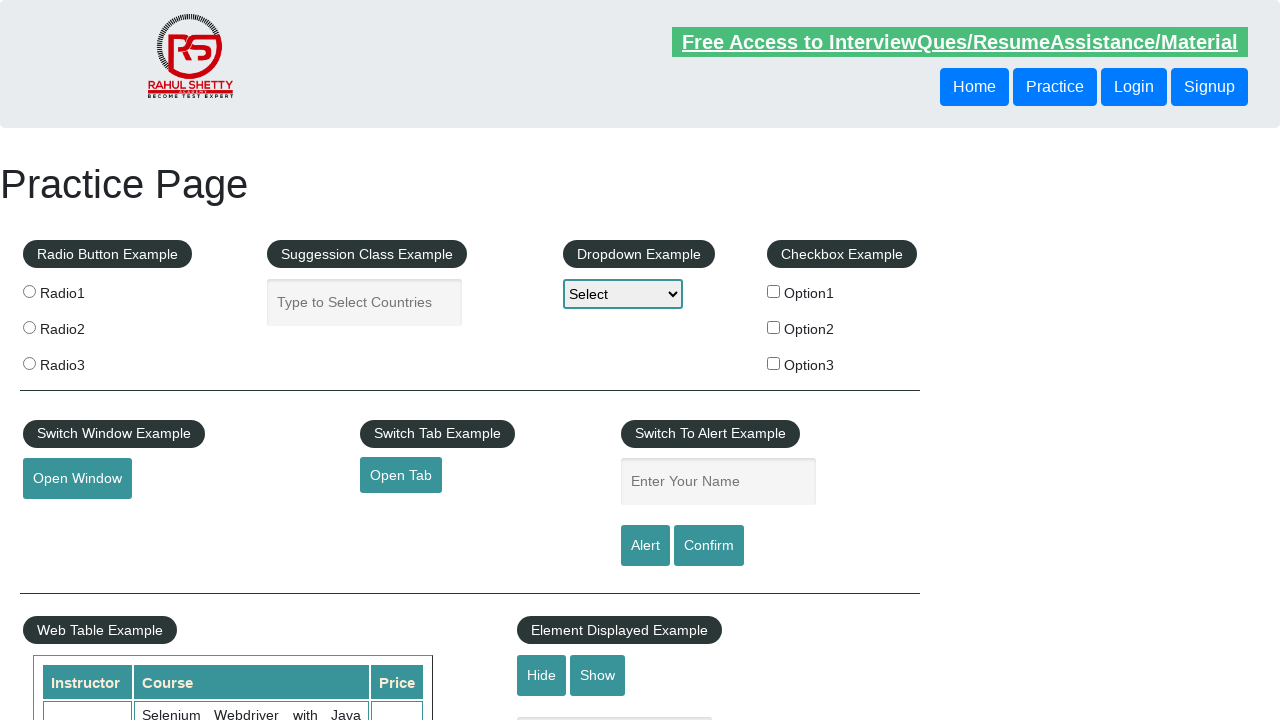

Waited 500ms for alert handling to complete
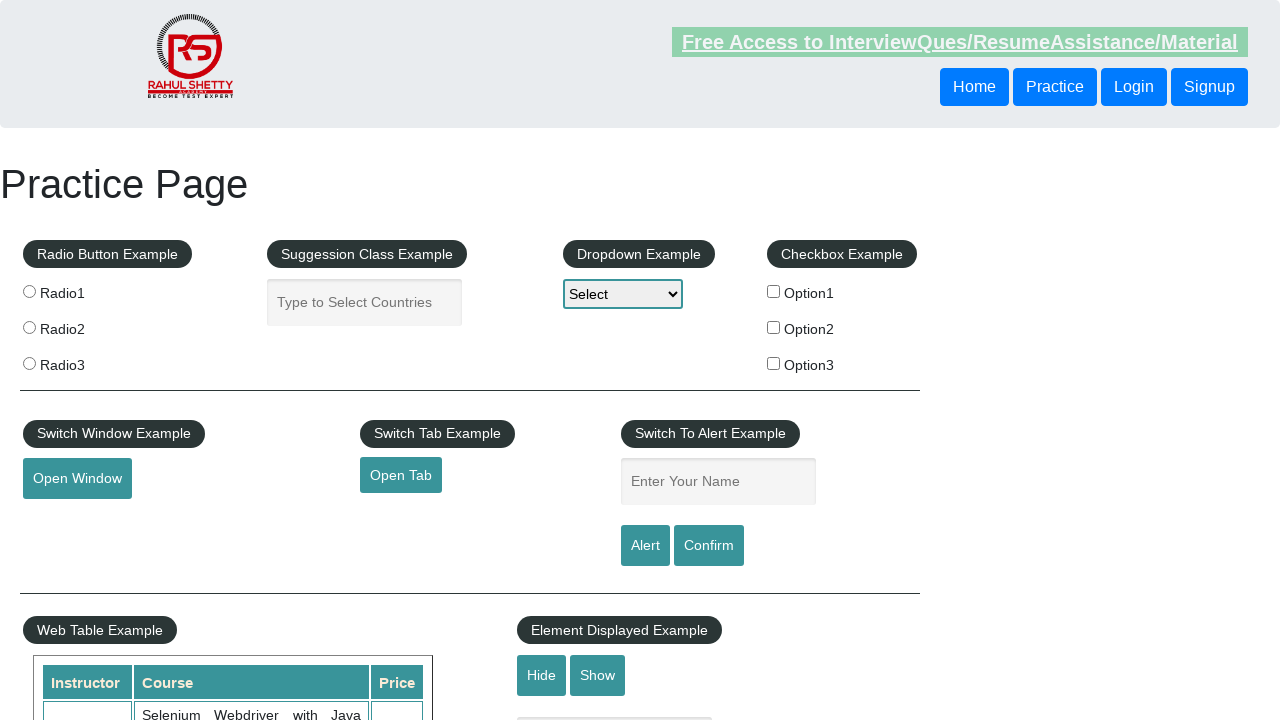

Extracted checkbox label text: '
                     Option3
                '
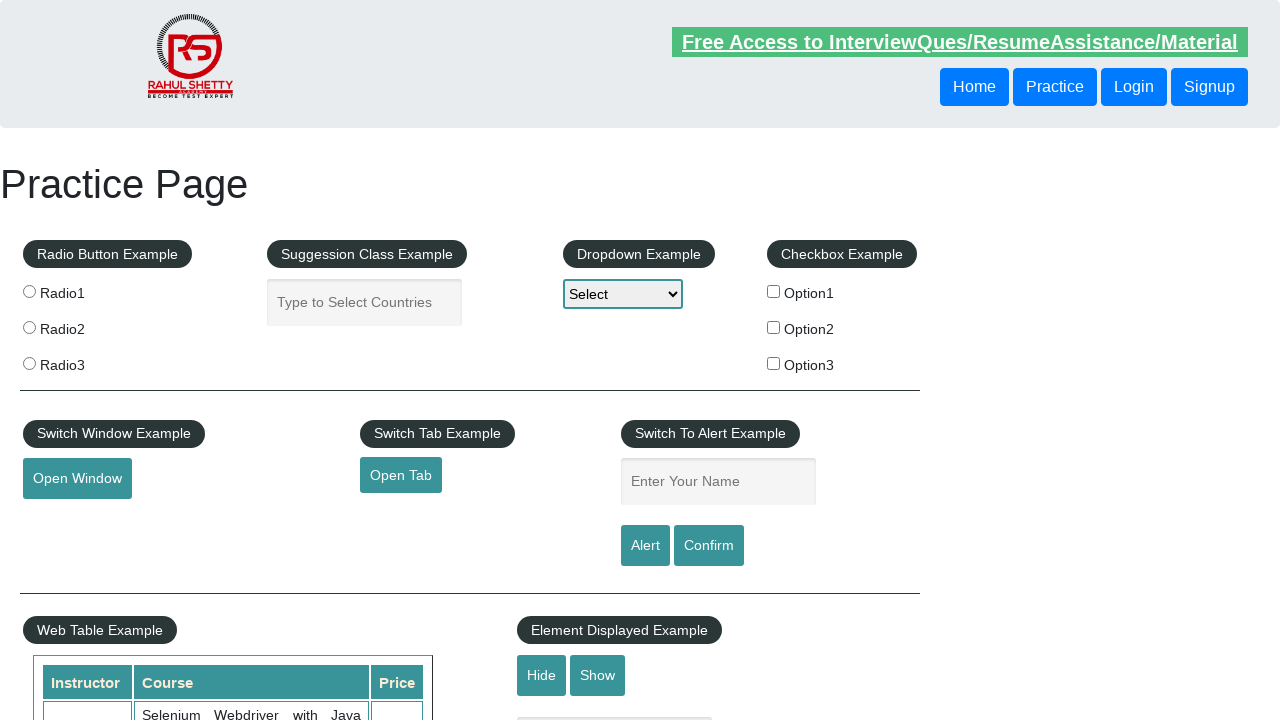

Clicked checkbox for '
                     Option3
                ' at (842, 365) on xpath=//div[@id='checkbox-example']//label >> nth=2
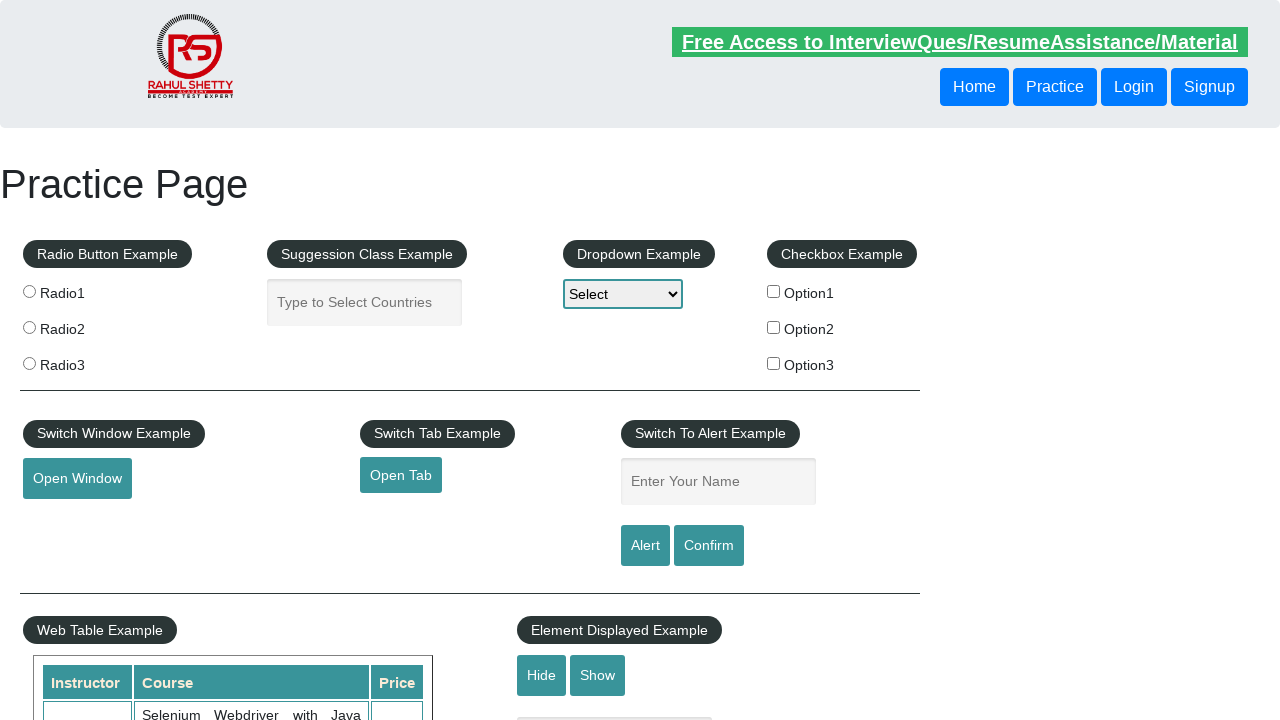

Filled name field with '
                     Option3
                ' on //input[@id='name']
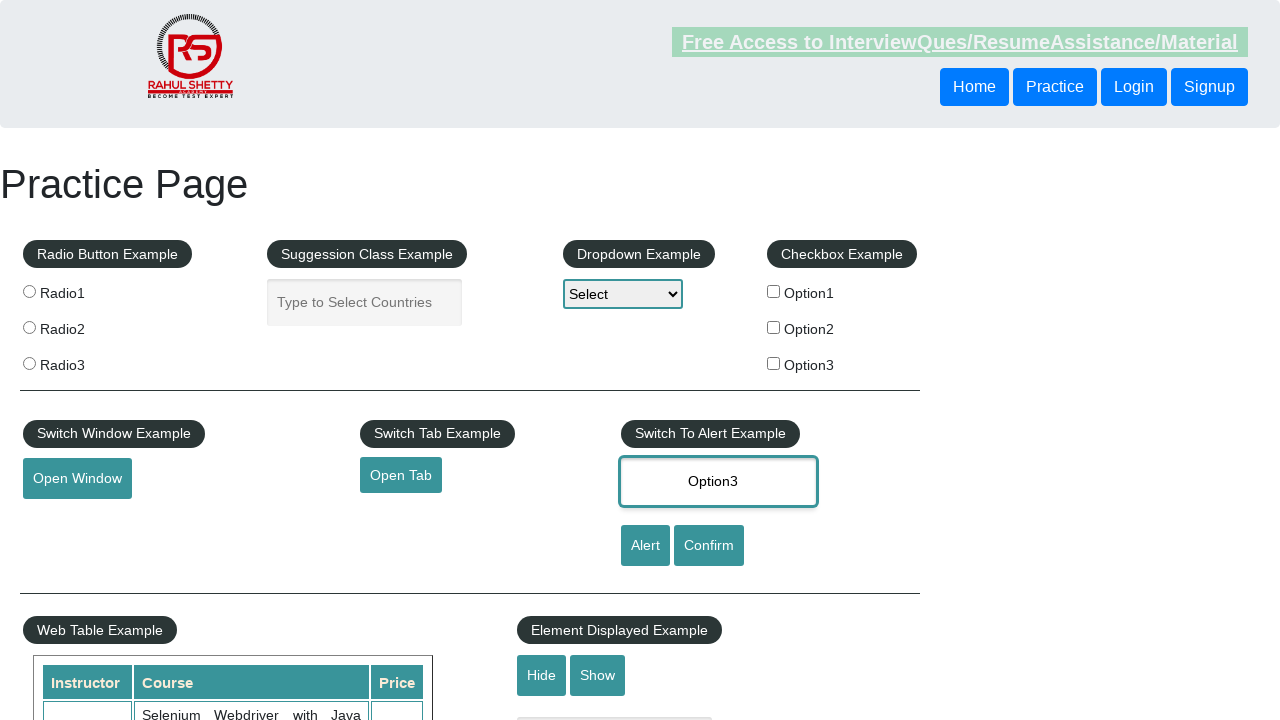

Clicked alert button for '
                     Option3
                ' at (645, 546) on xpath=//input[@id='alertbtn']
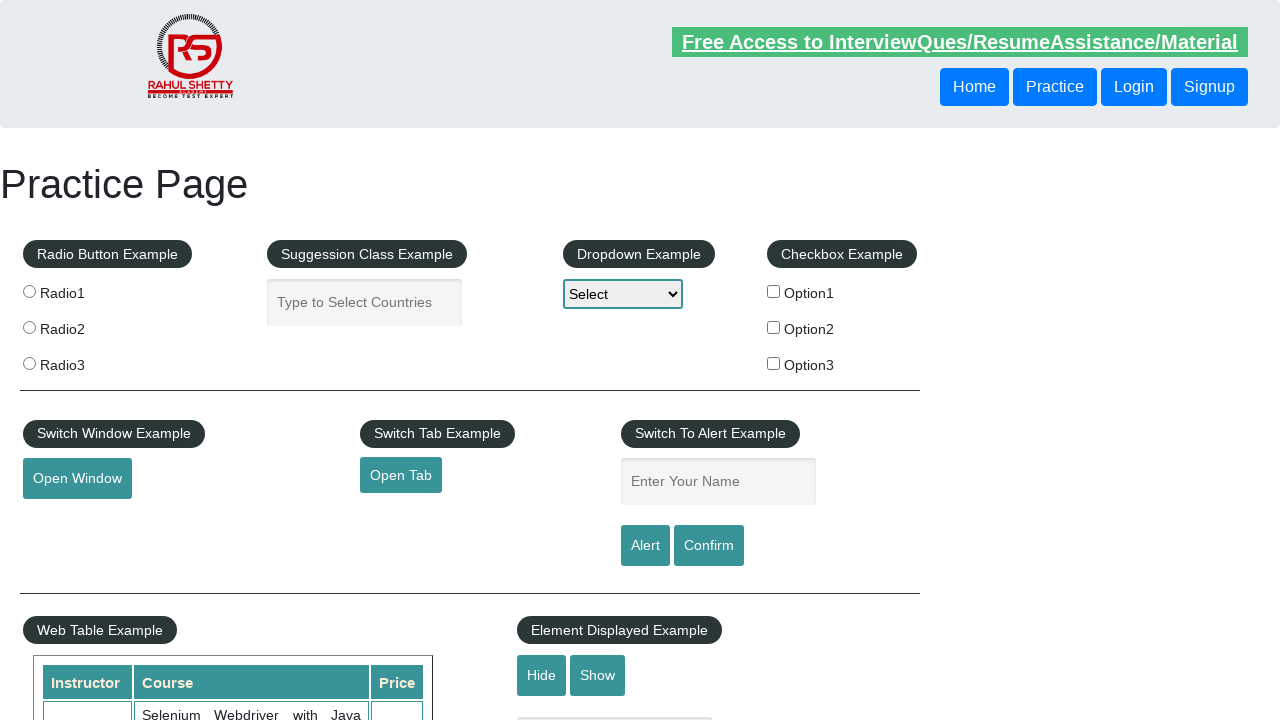

Alert dialog accepted for '
                     Option3
                '
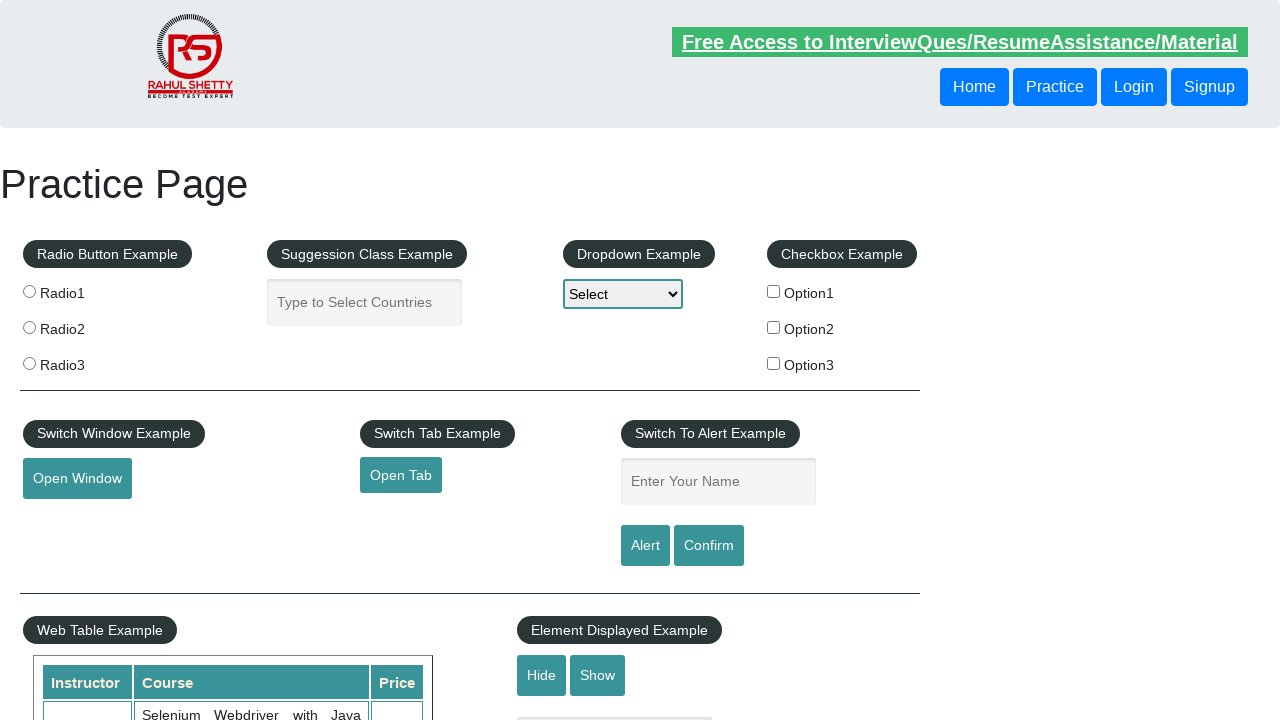

Waited 500ms for alert handling to complete
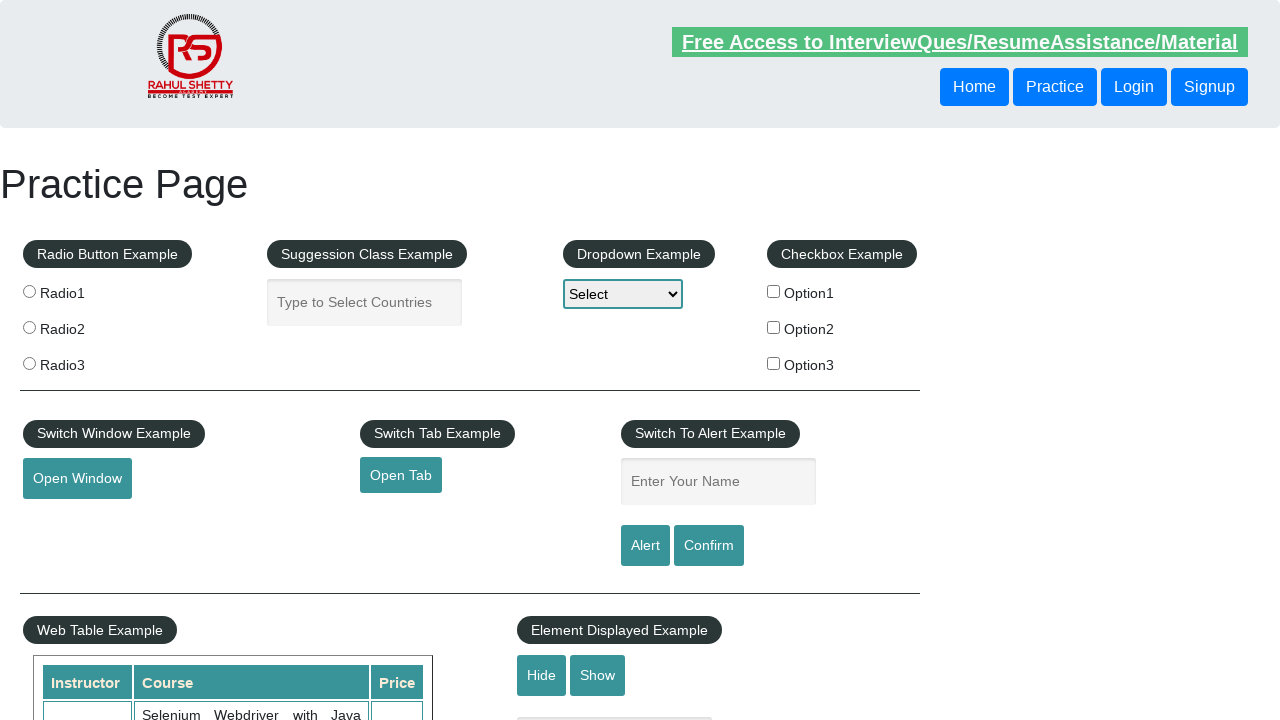

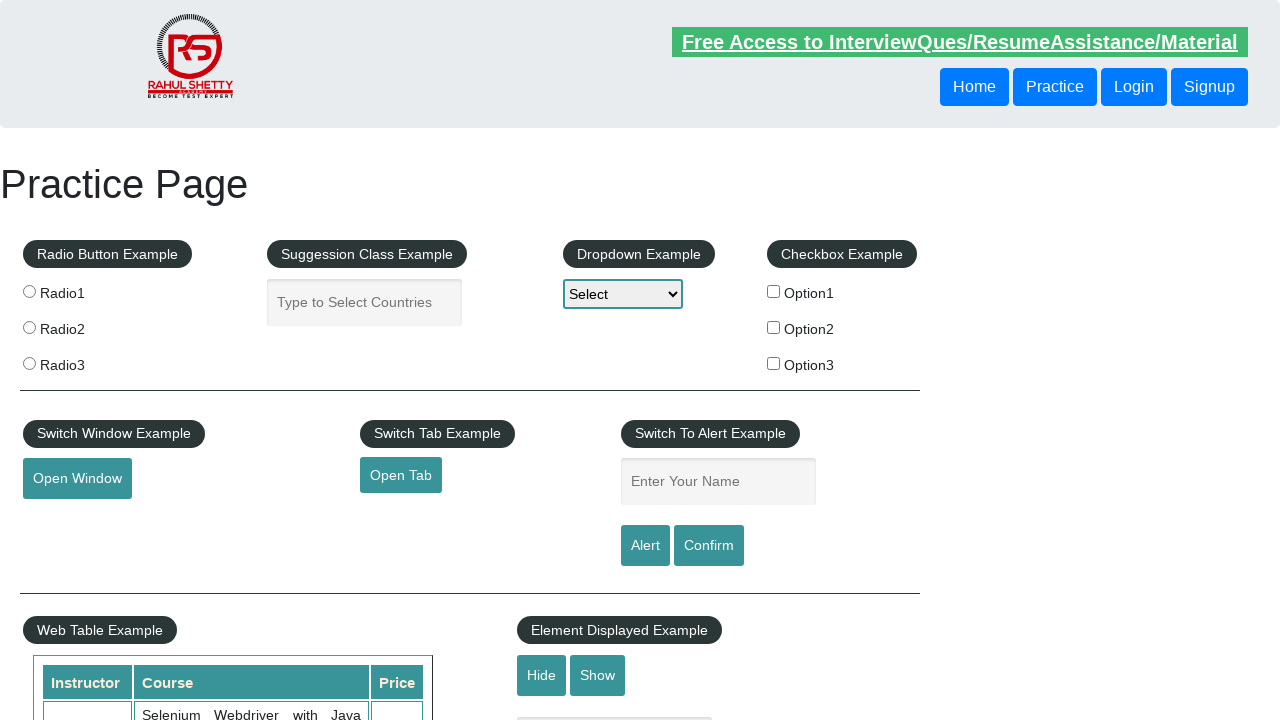